Tests selecting an option from a dropdown menu and verifying the selection

Starting URL: http://the-internet.herokuapp.com/dropdown

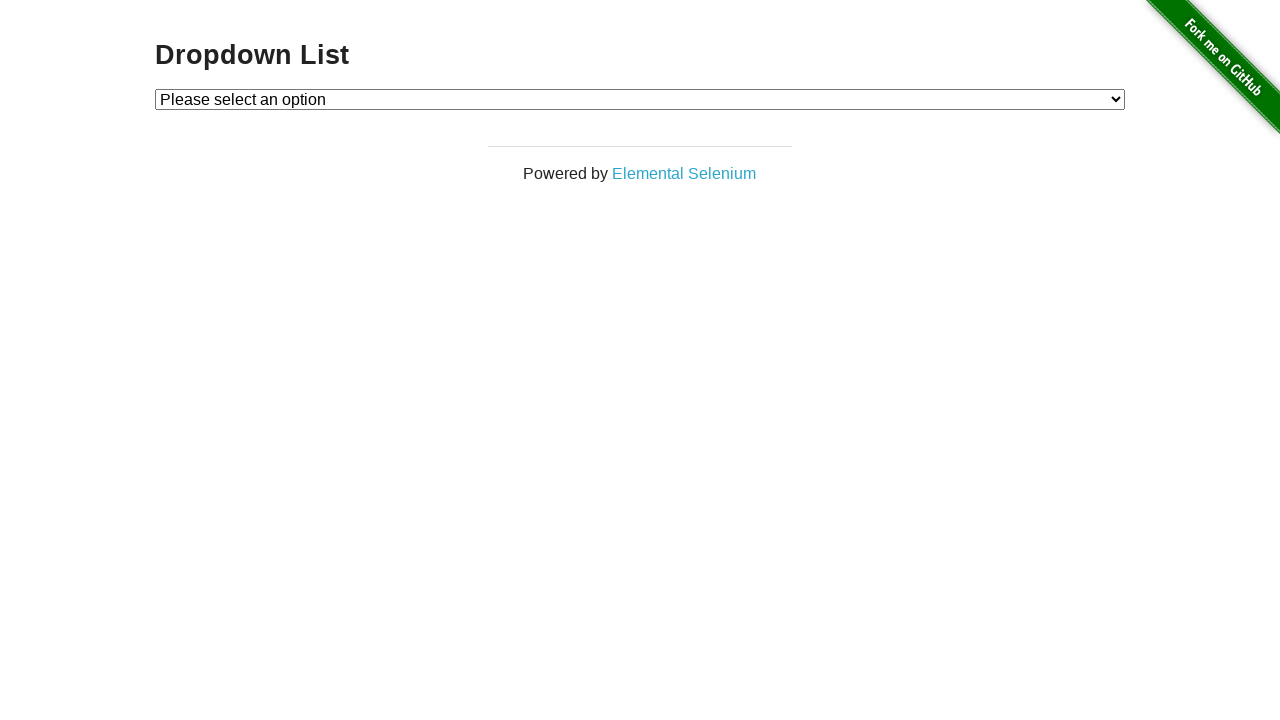

Navigated to dropdown menu page
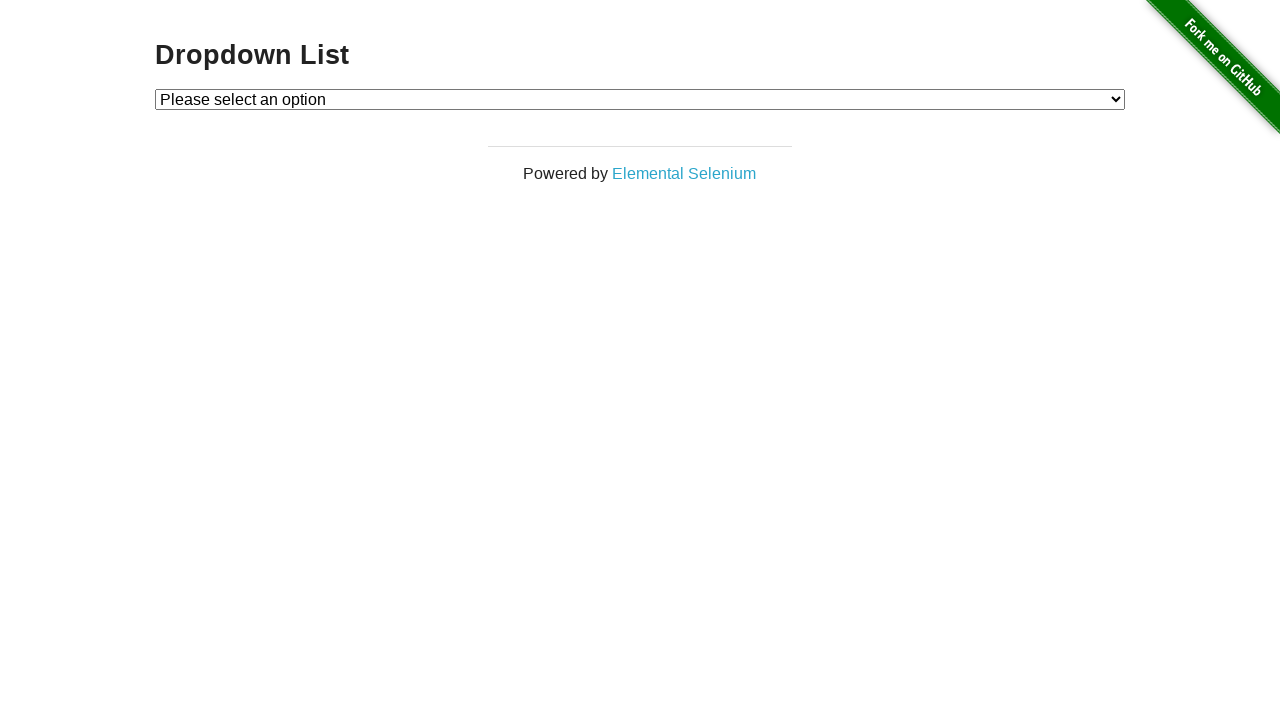

Selected 'Option 1' from dropdown menu on #dropdown
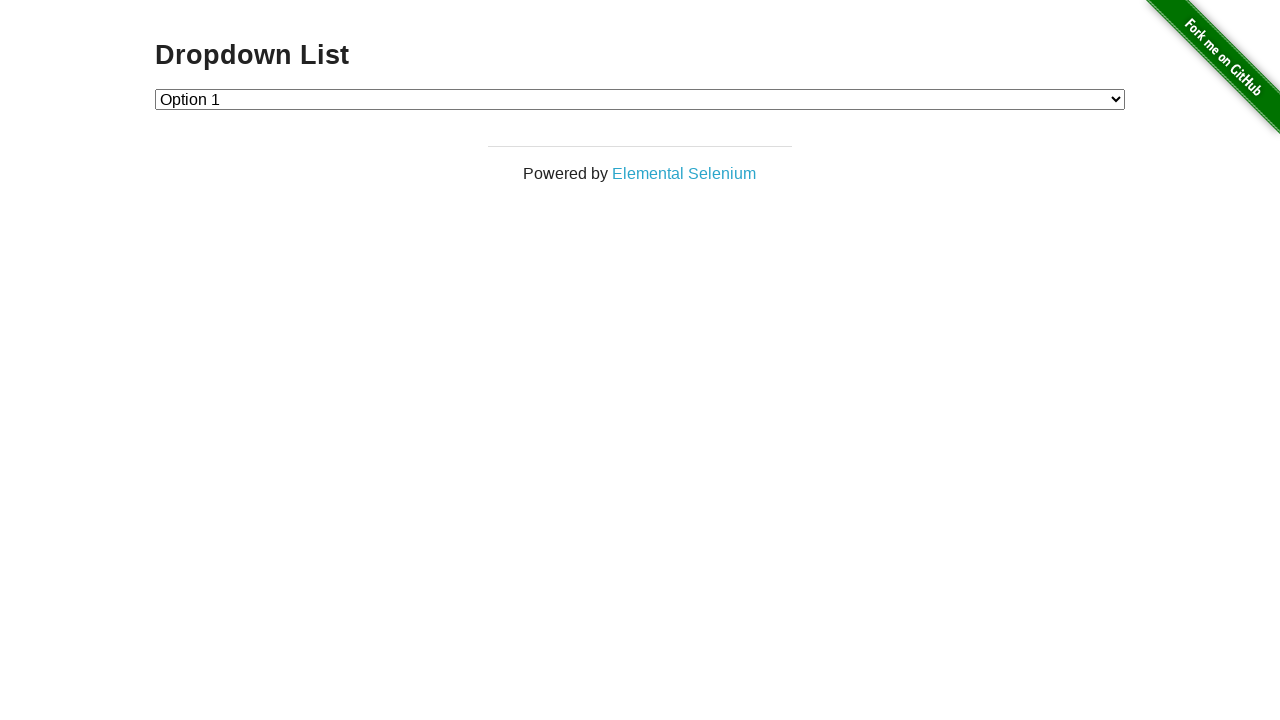

Retrieved selected dropdown value
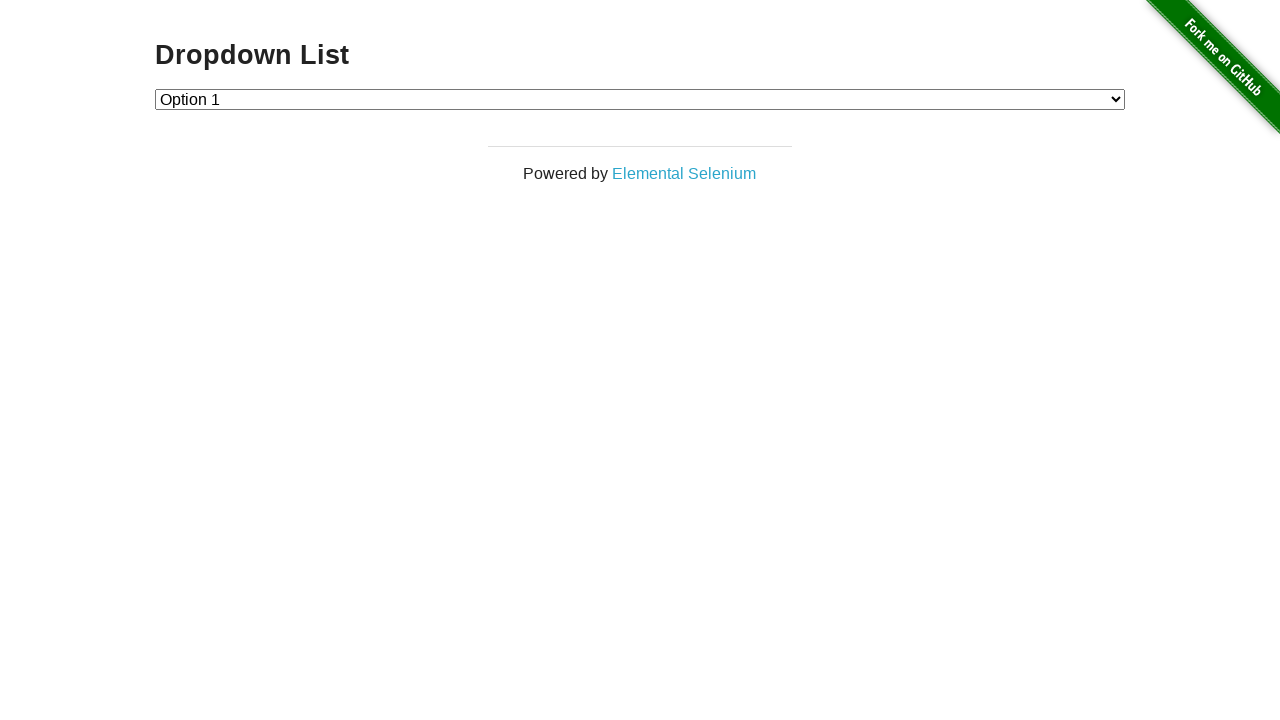

Verified that selected option value is '1'
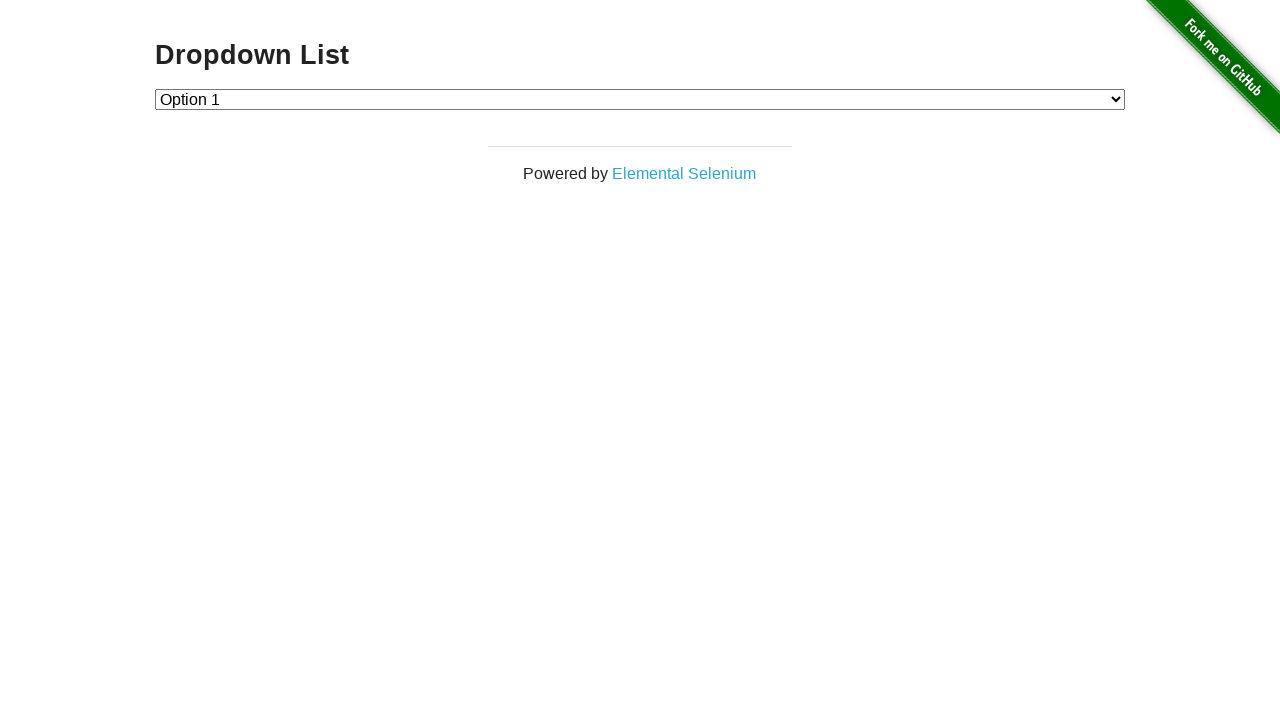

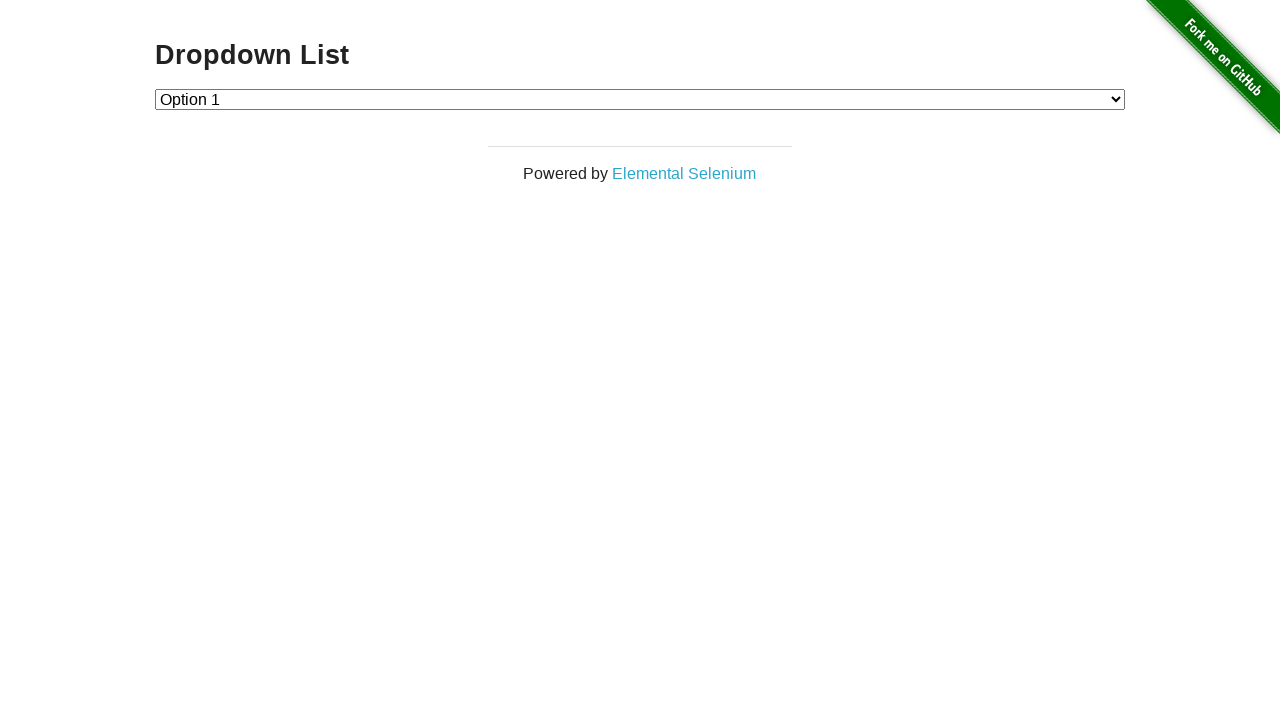